Tests a loading images page by waiting for the loading text to appear, then waiting for it to change to "Done!", and finally verifying that all 4 images have loaded including one with id "award".

Starting URL: https://bonigarcia.dev/selenium-webdriver-java/loading-images.html

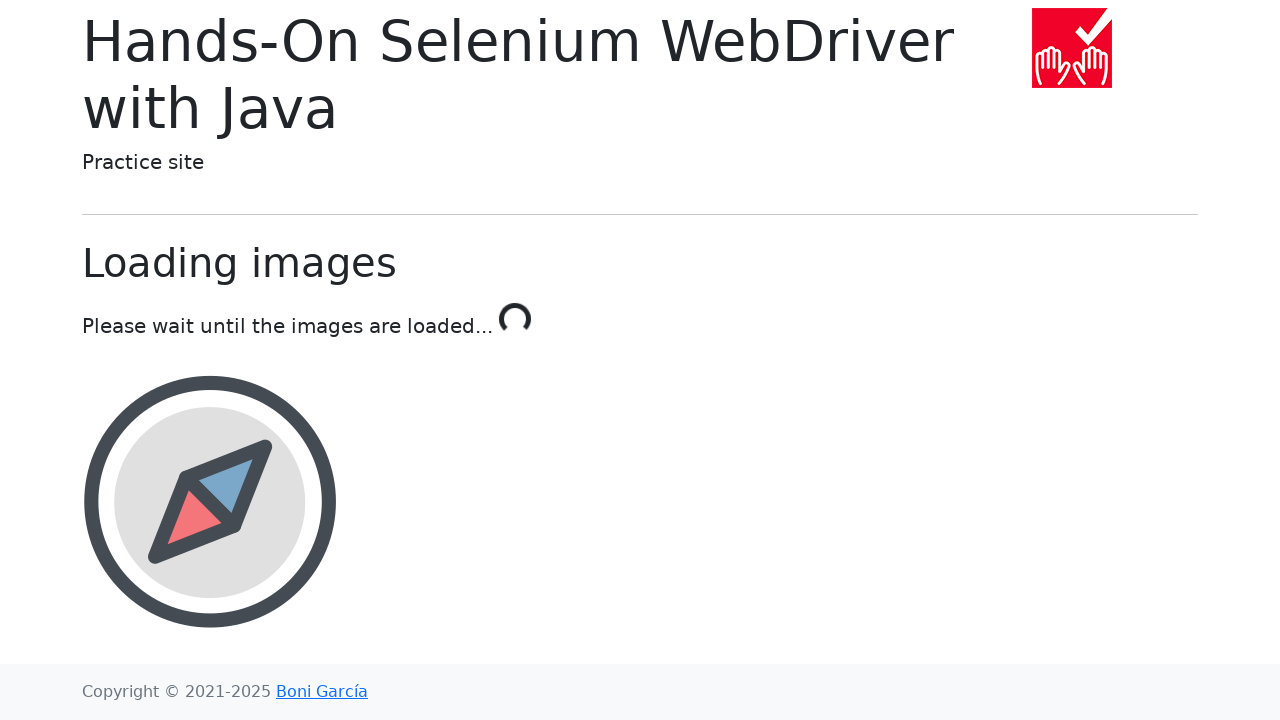

Navigated to loading images test page
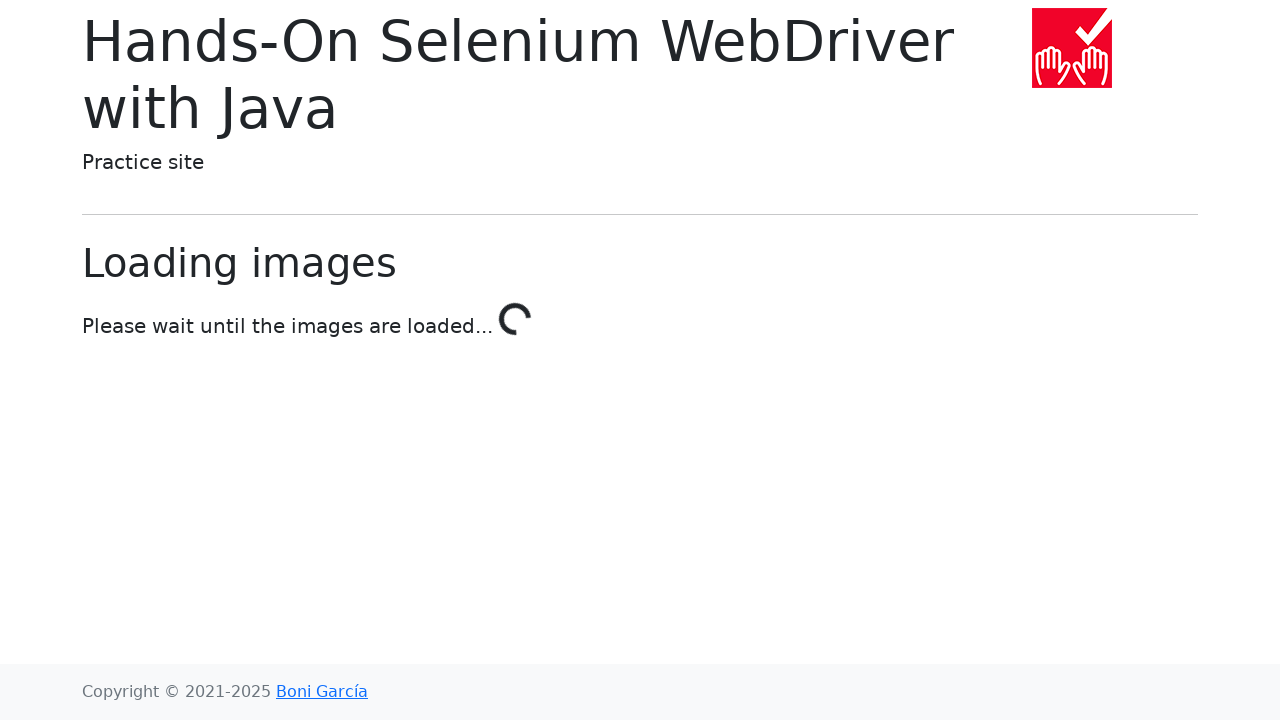

Loading text 'Please wait until the images are loaded...' appeared
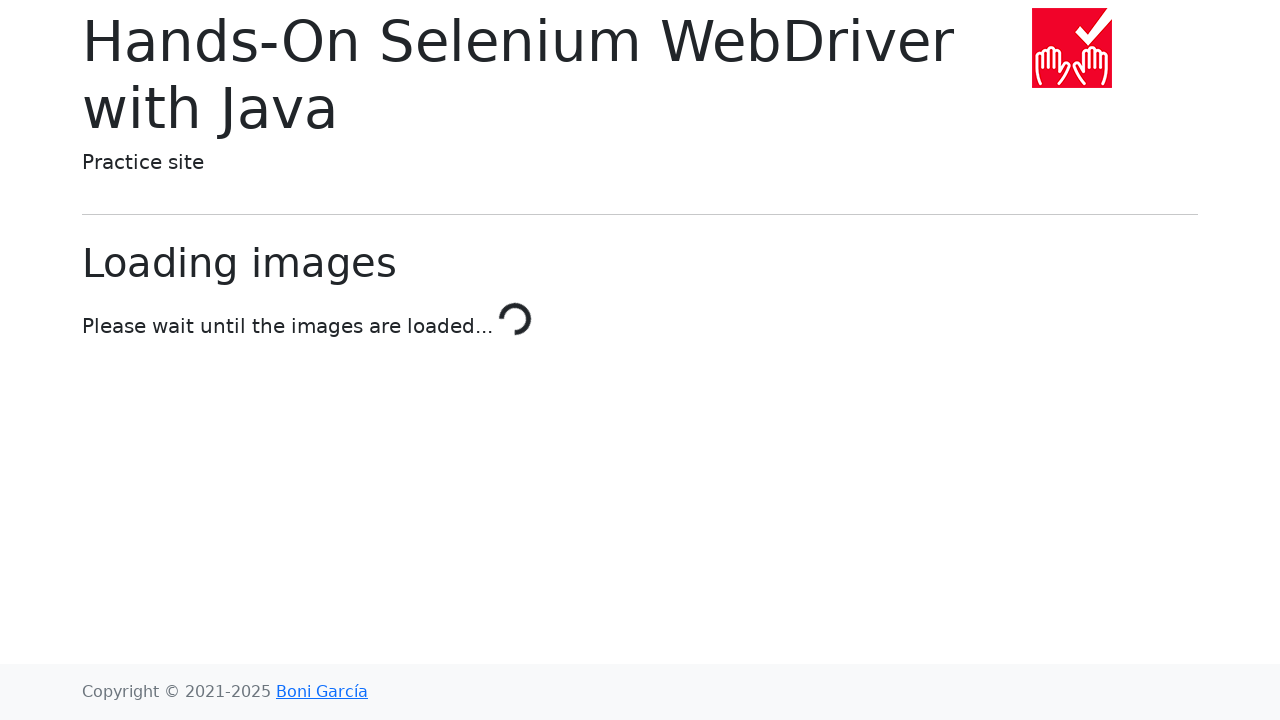

Loading text changed to 'Done!'
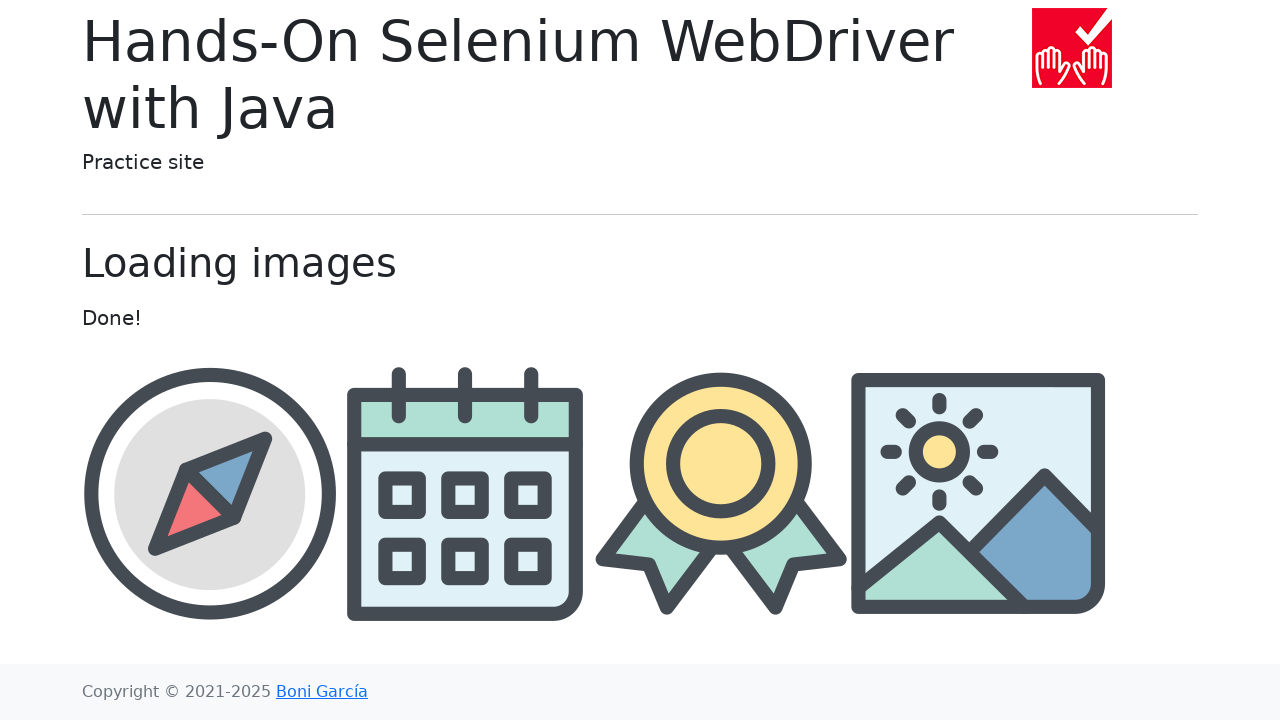

All images loaded in container
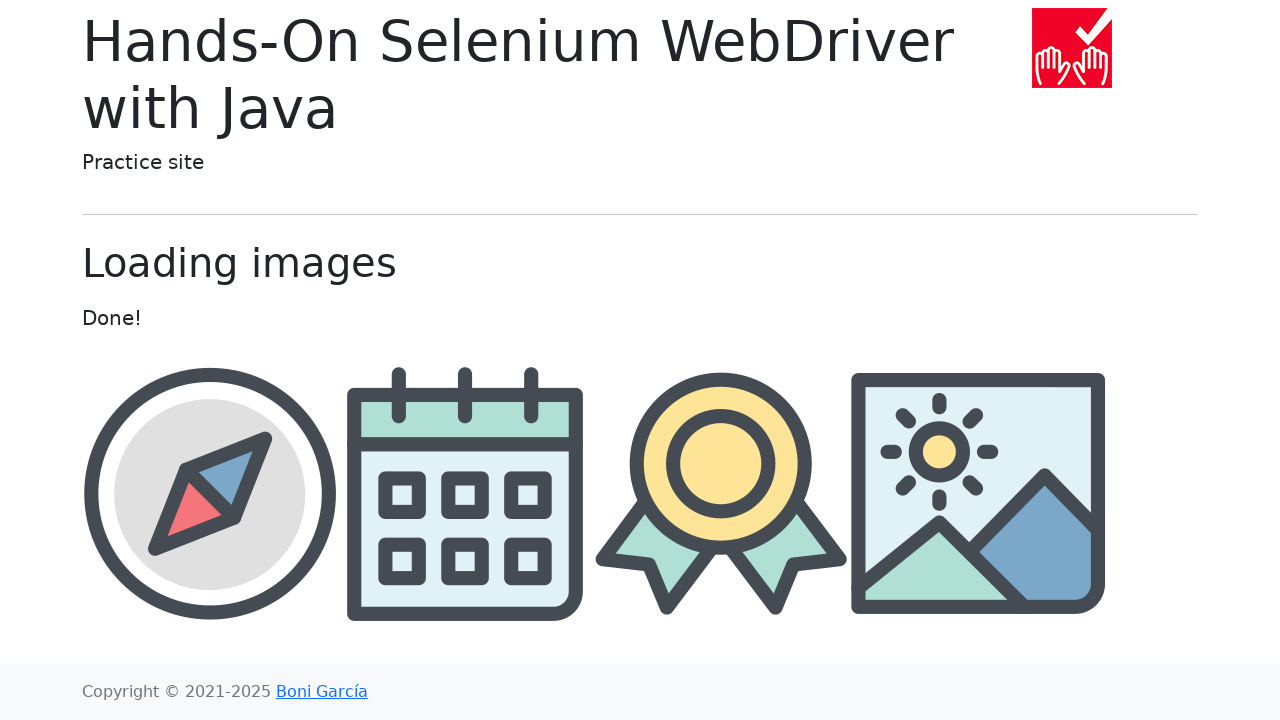

Verified award image with id 'award' is present
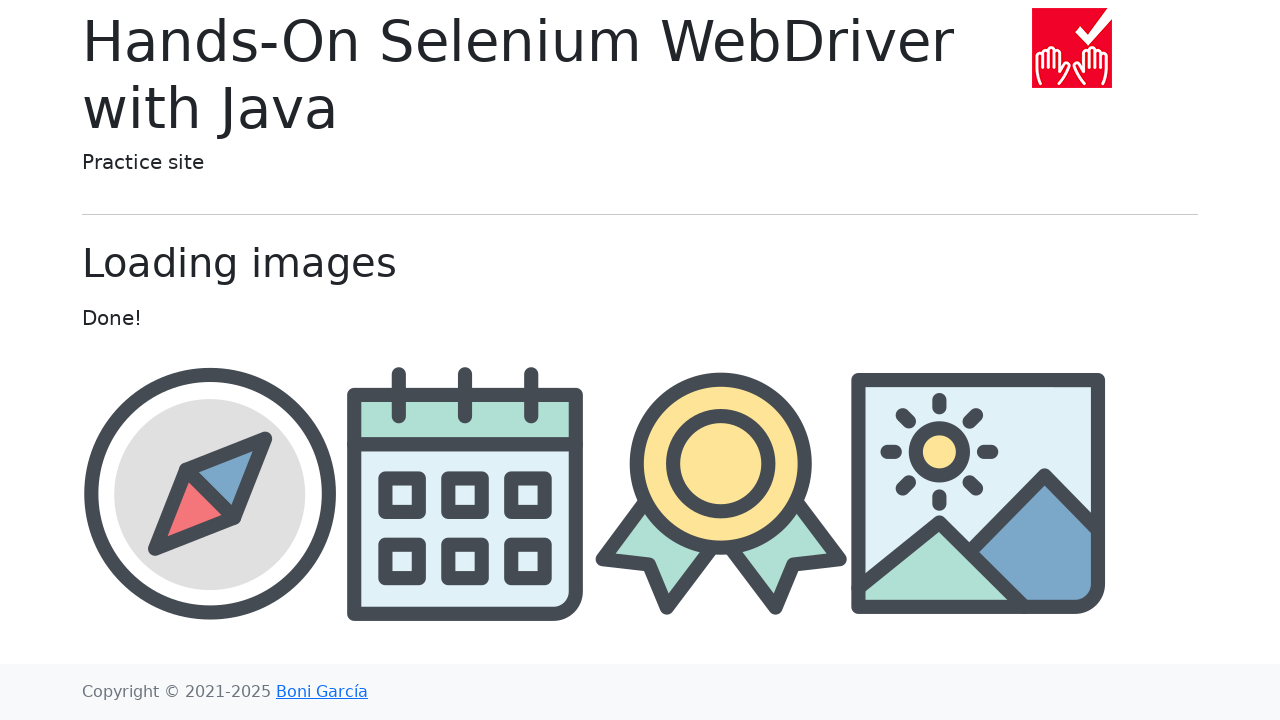

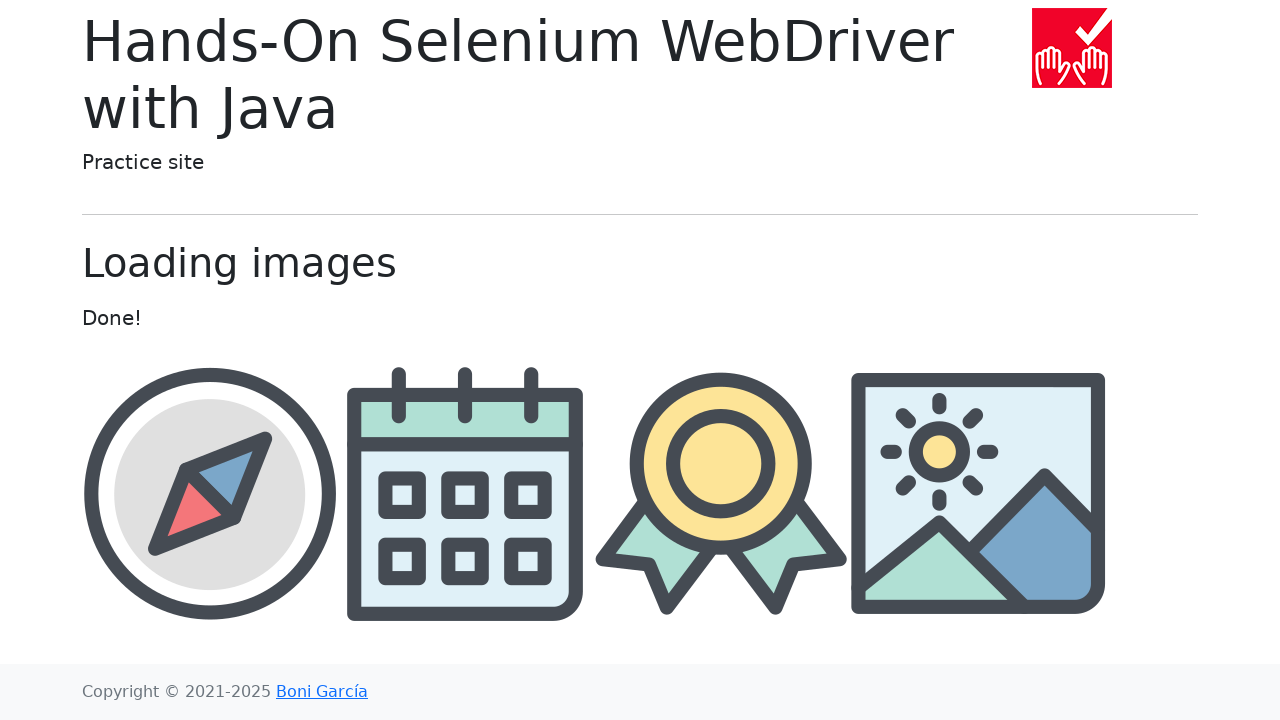